Tests the signup flow with a new unique username to verify successful account creation

Starting URL: https://www.demoblaze.com/

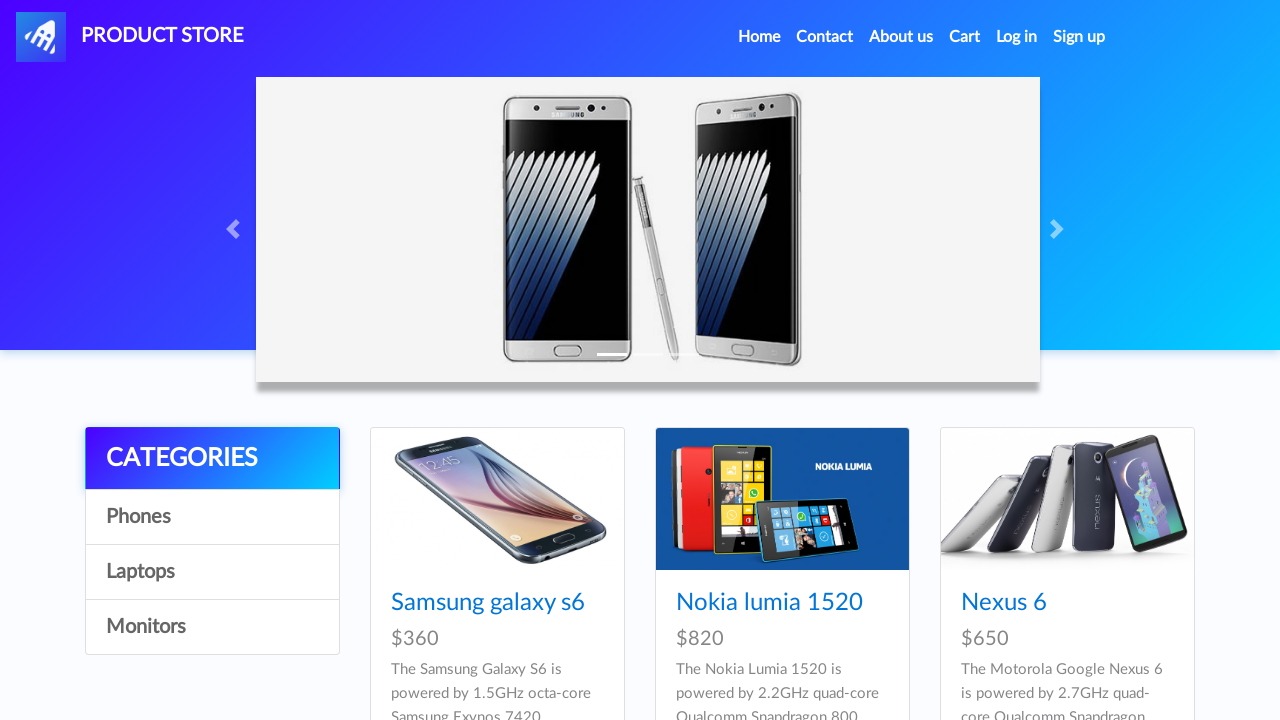

Clicked Sign up link to open signup modal at (1079, 37) on xpath=//a[@id='signin2']
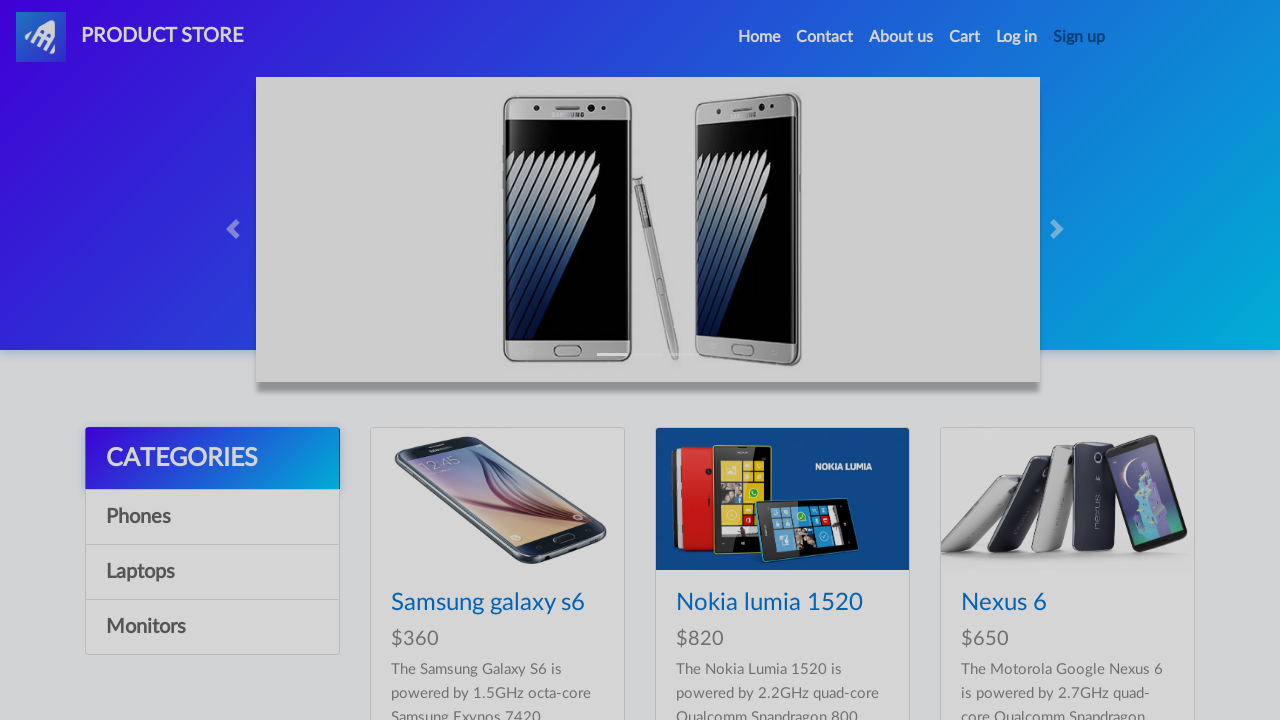

Filled username field with 'newuser_test7829' on xpath=//input[@id='sign-username']
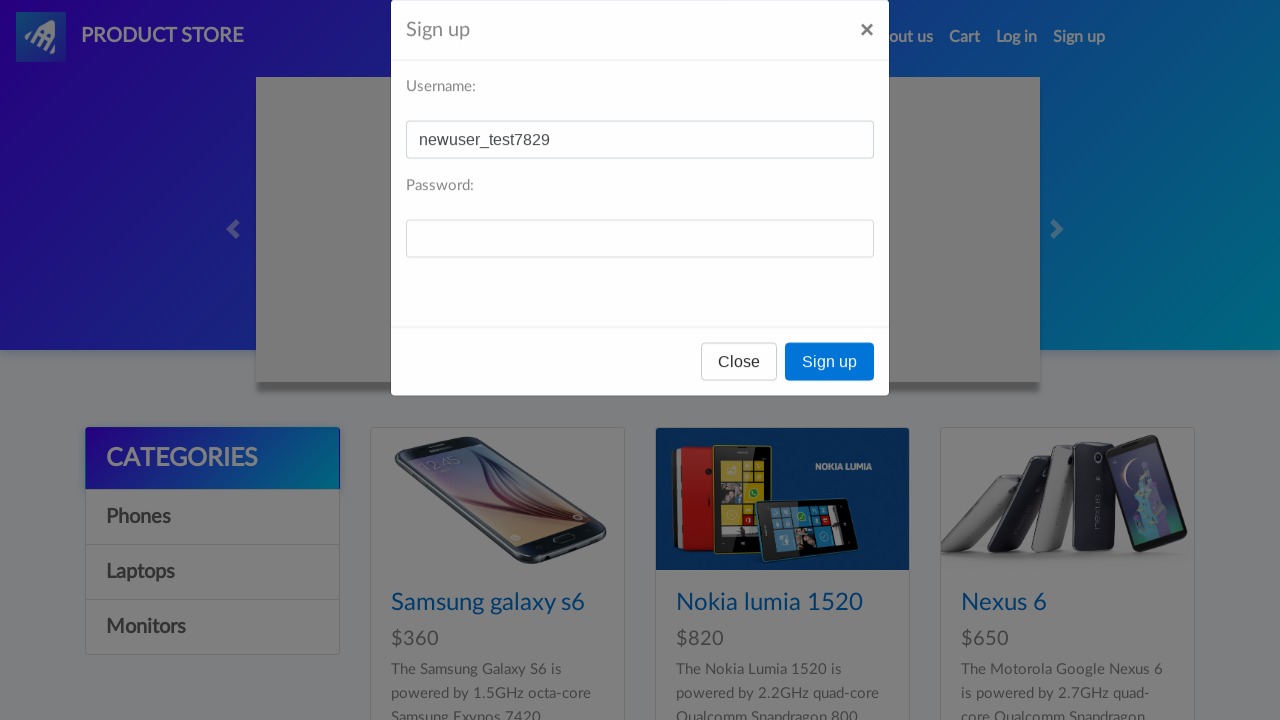

Filled password field with secure password on xpath=//input[@id='sign-password']
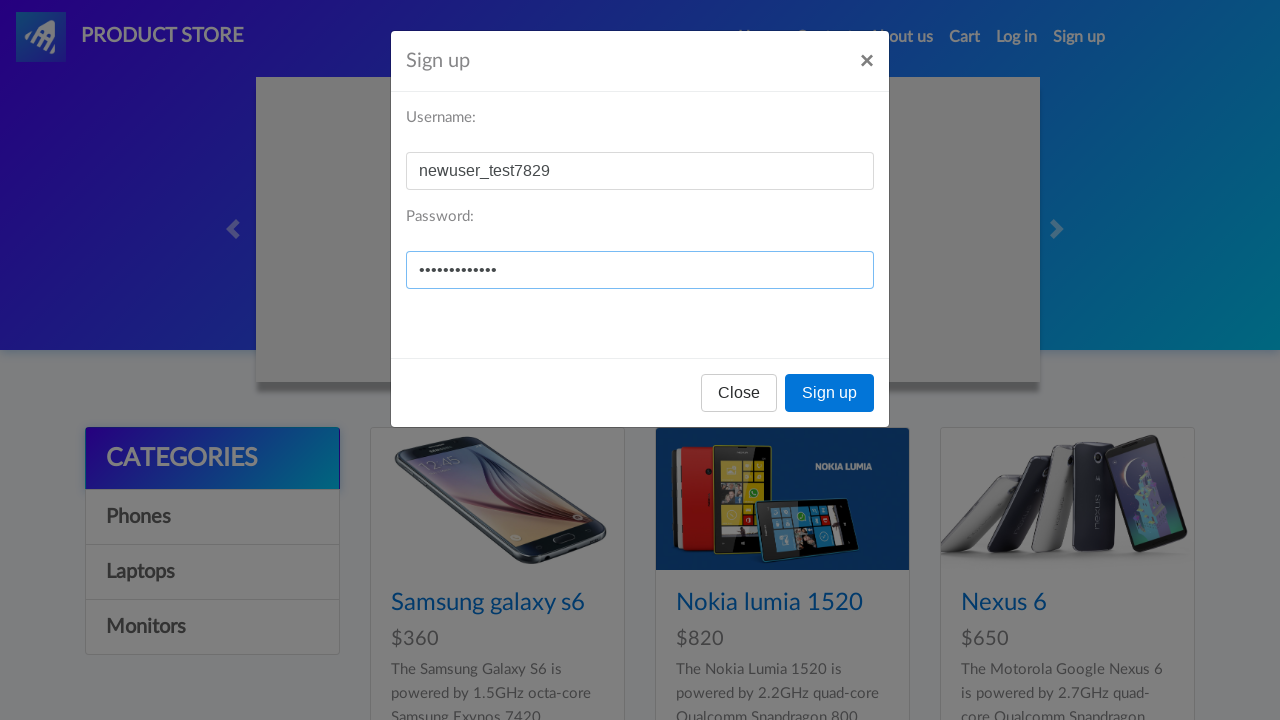

Set up dialog handler to accept alerts
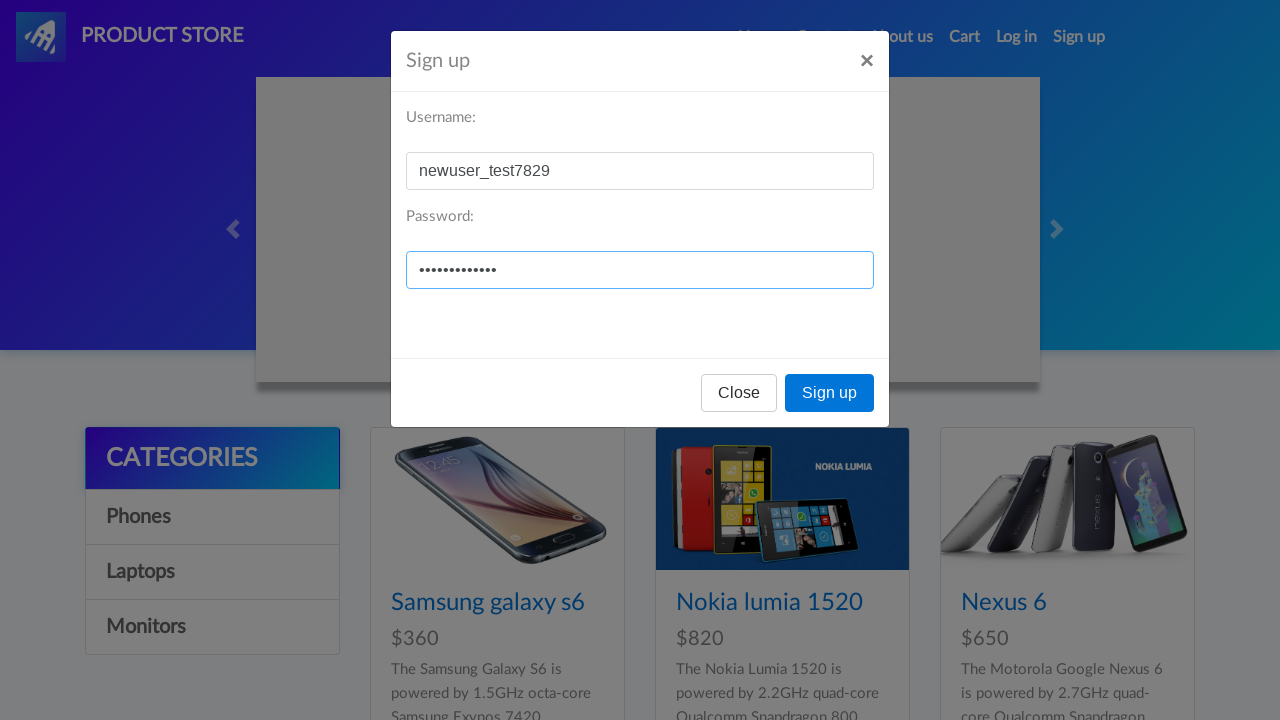

Clicked Sign up button to submit registration at (830, 393) on xpath=//button[text()='Sign up']
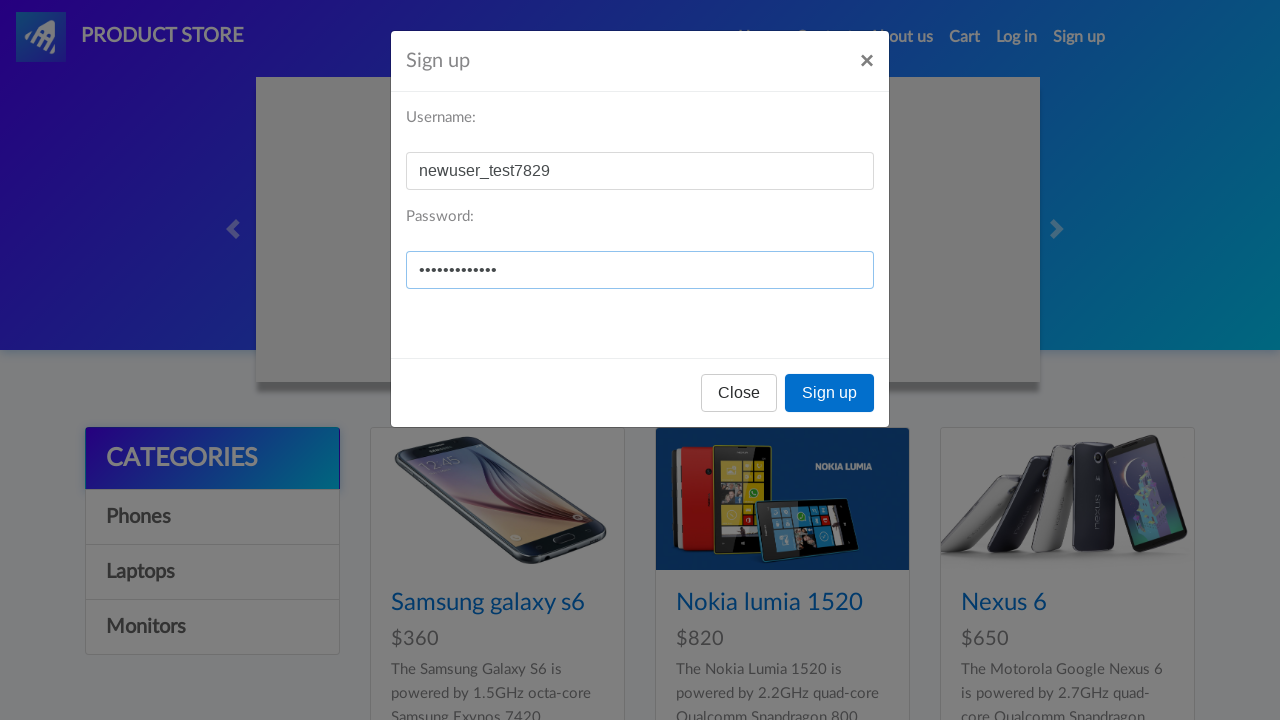

Waited for alert dialog to appear and be processed
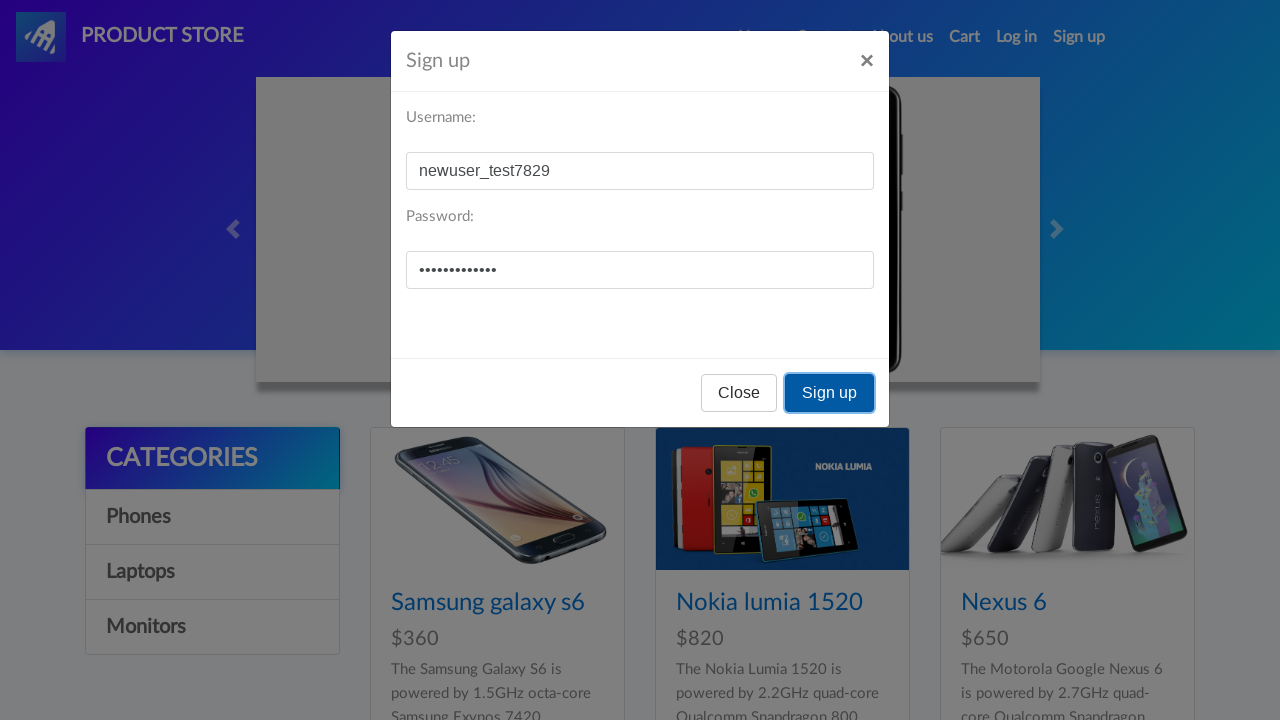

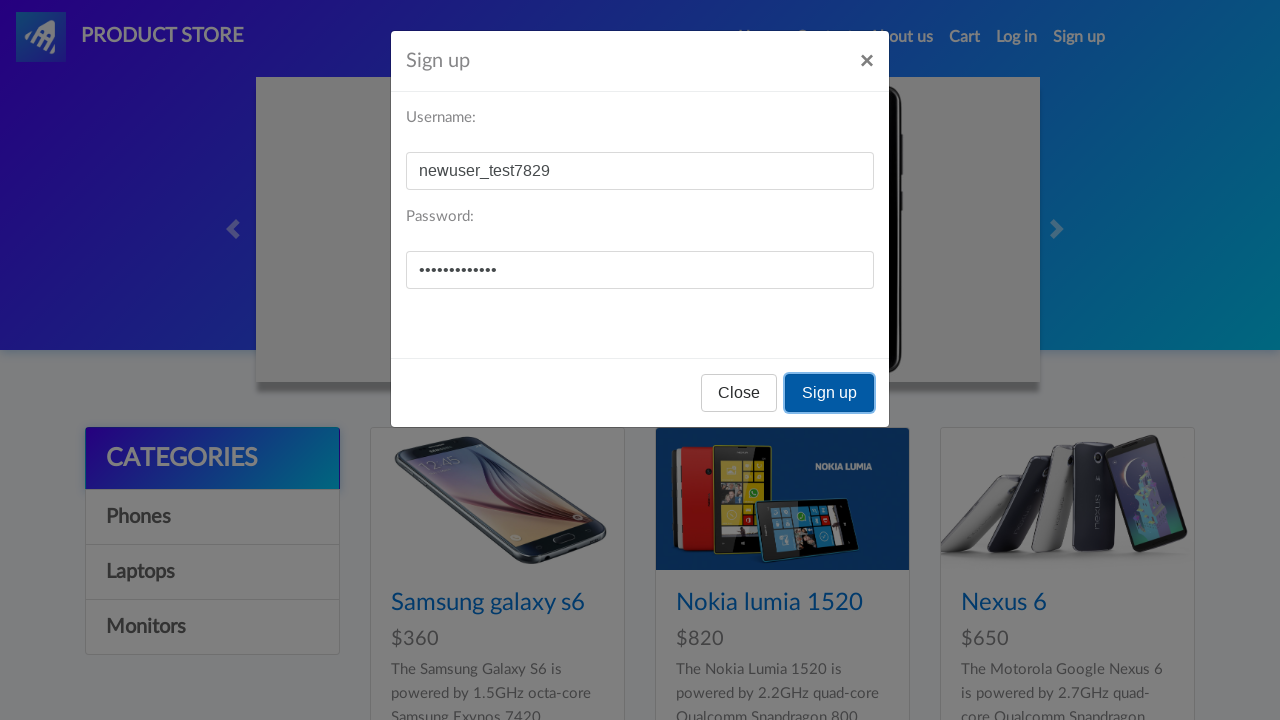